Tests AJAX functionality by clicking a button and waiting for dynamic content to load, then verifying the success message appears

Starting URL: http://www.uitestingplayground.com/ajax

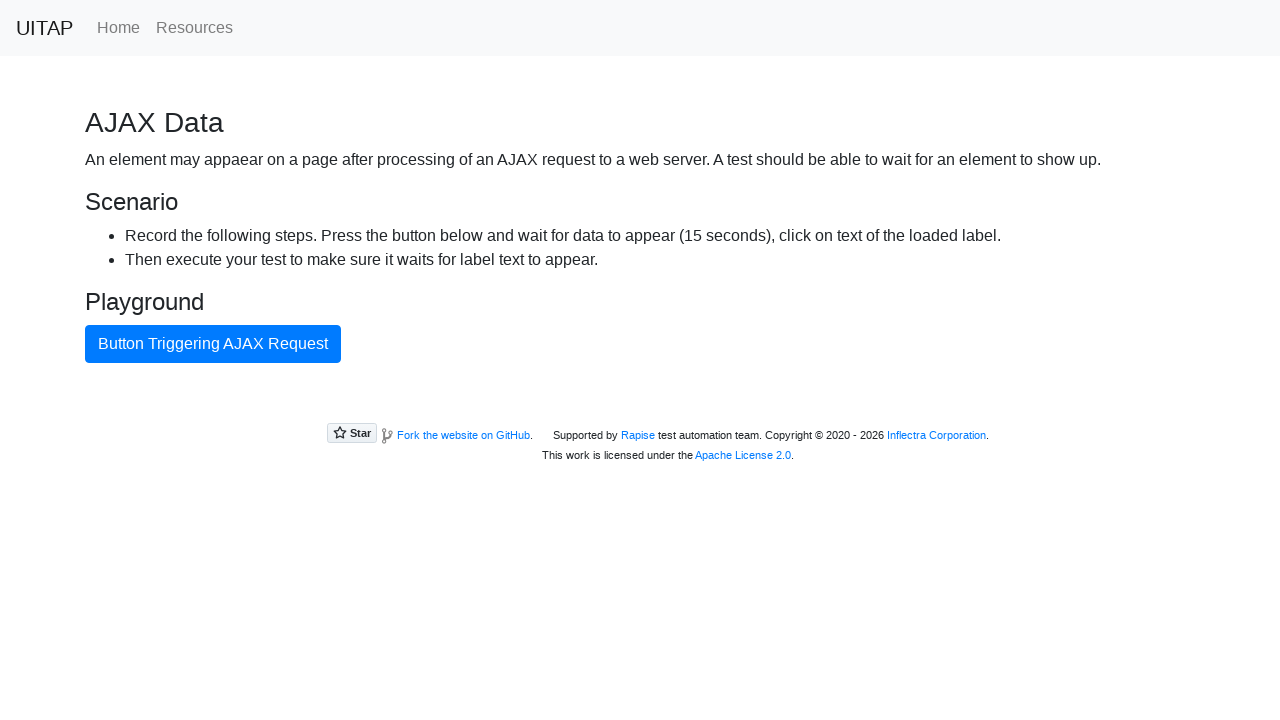

Clicked AJAX button to trigger dynamic content load at (213, 344) on #ajaxButton
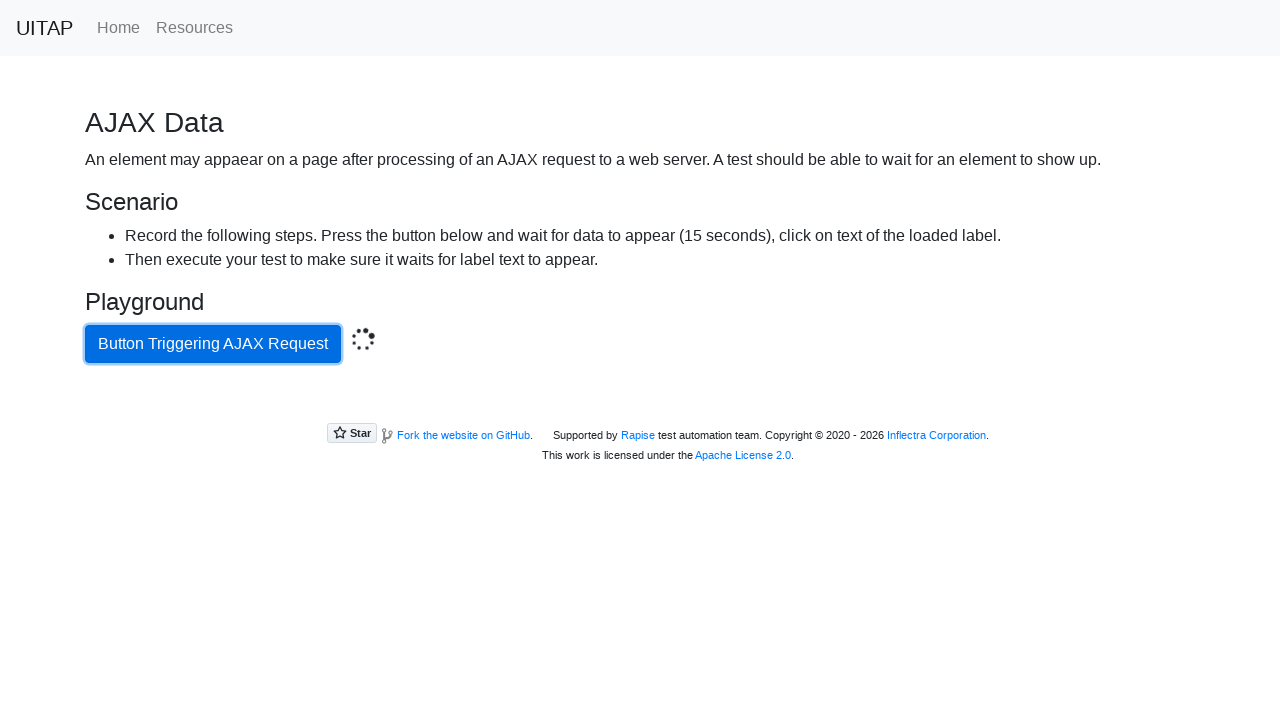

Success message appeared after AJAX request completed
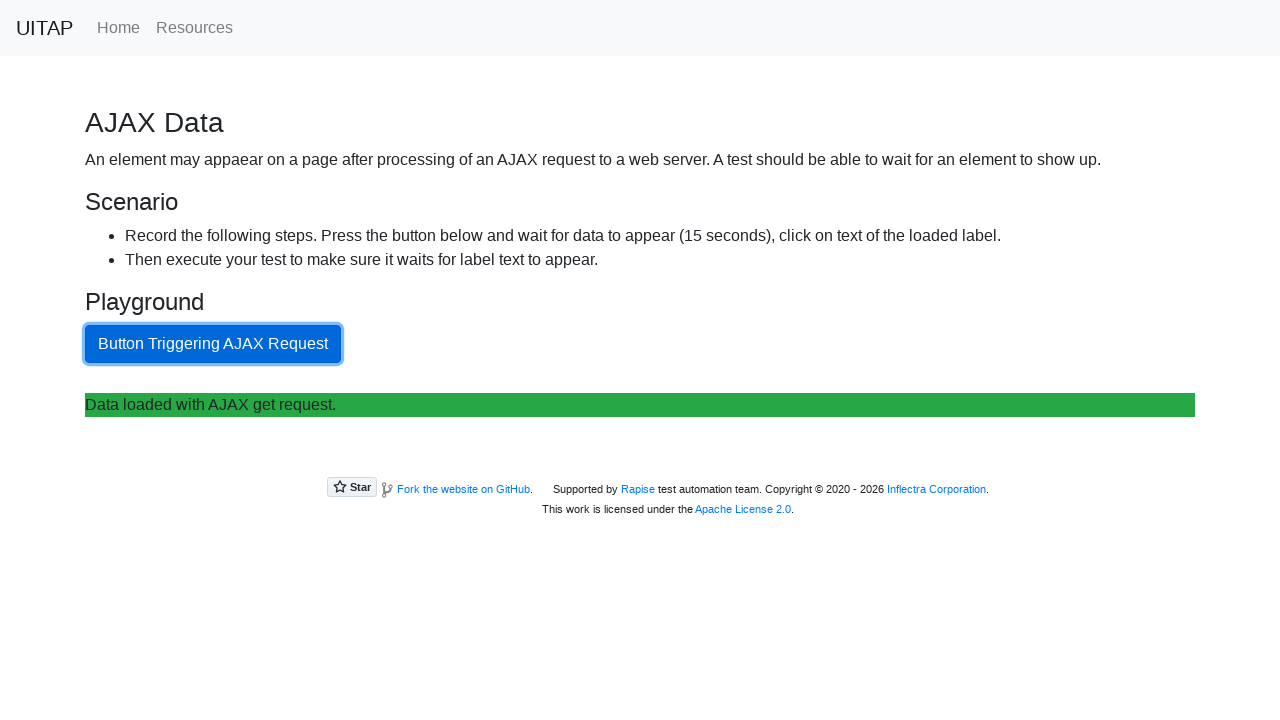

Retrieved success message text: 'Data loaded with AJAX get request.'
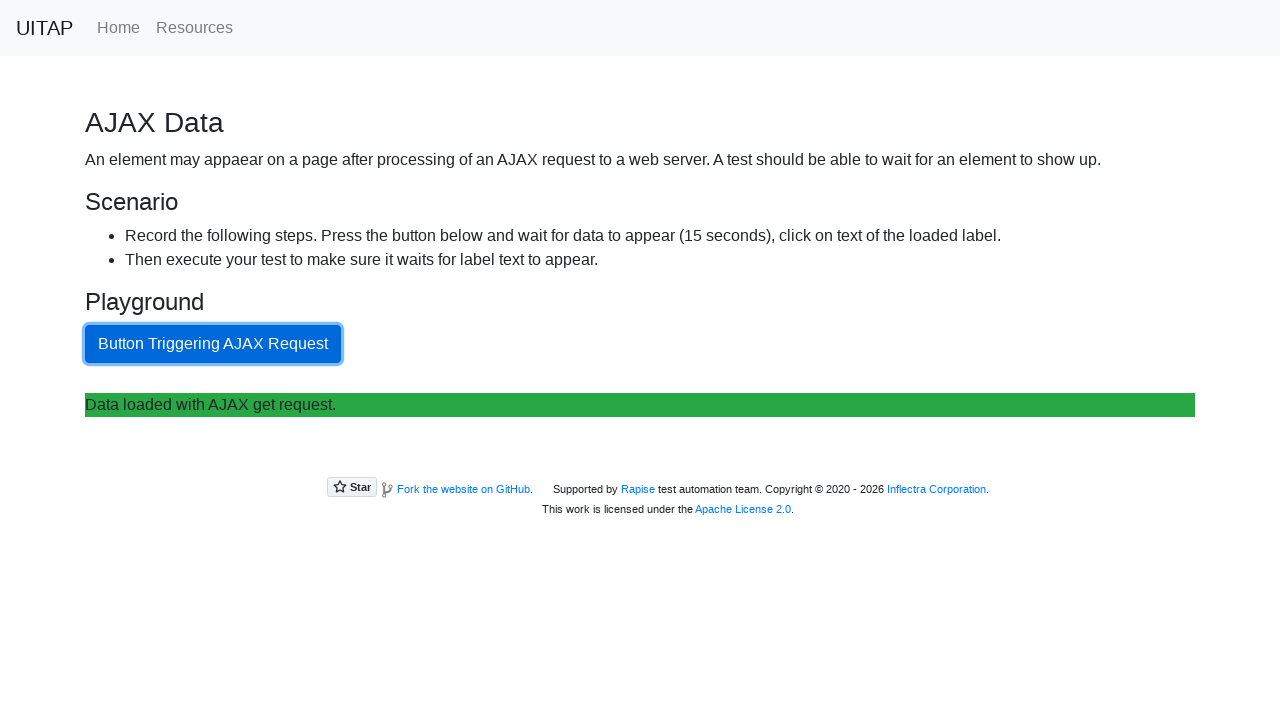

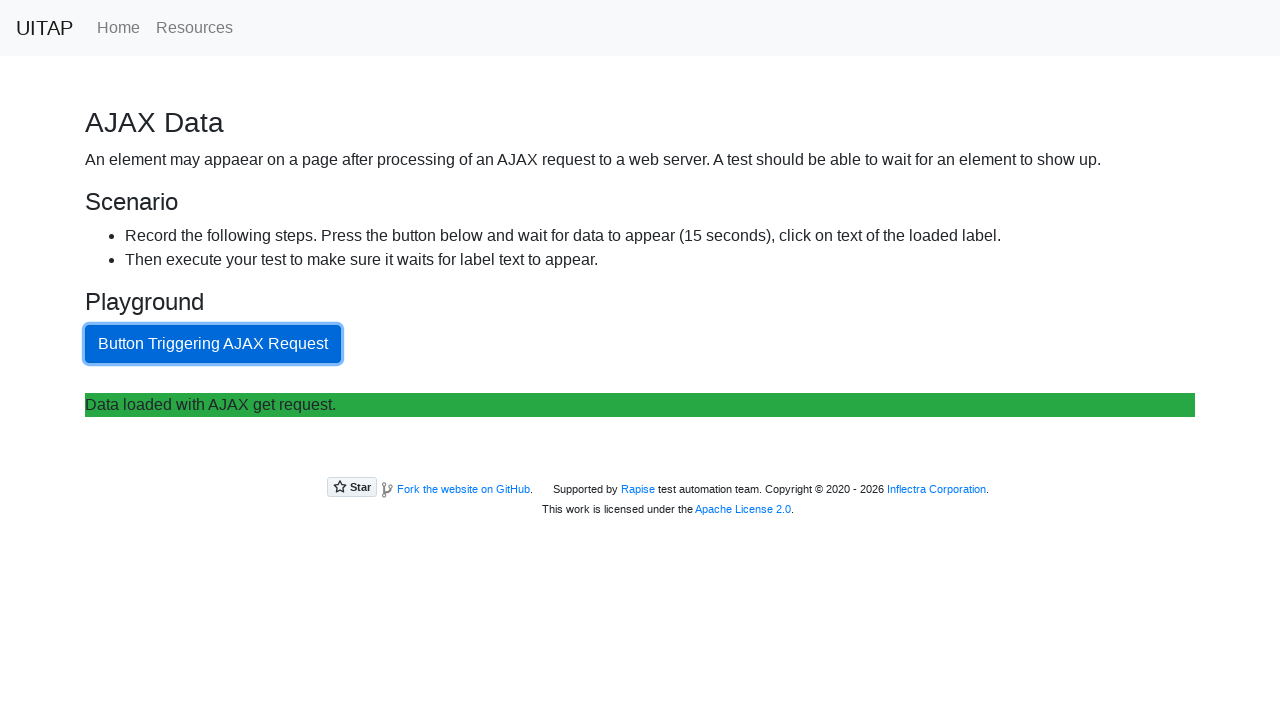